Tests table filtering functionality by searching for "Tomato" and verifying that filtered results match the expected items

Starting URL: https://rahulshettyacademy.com/seleniumPractise/#/offers

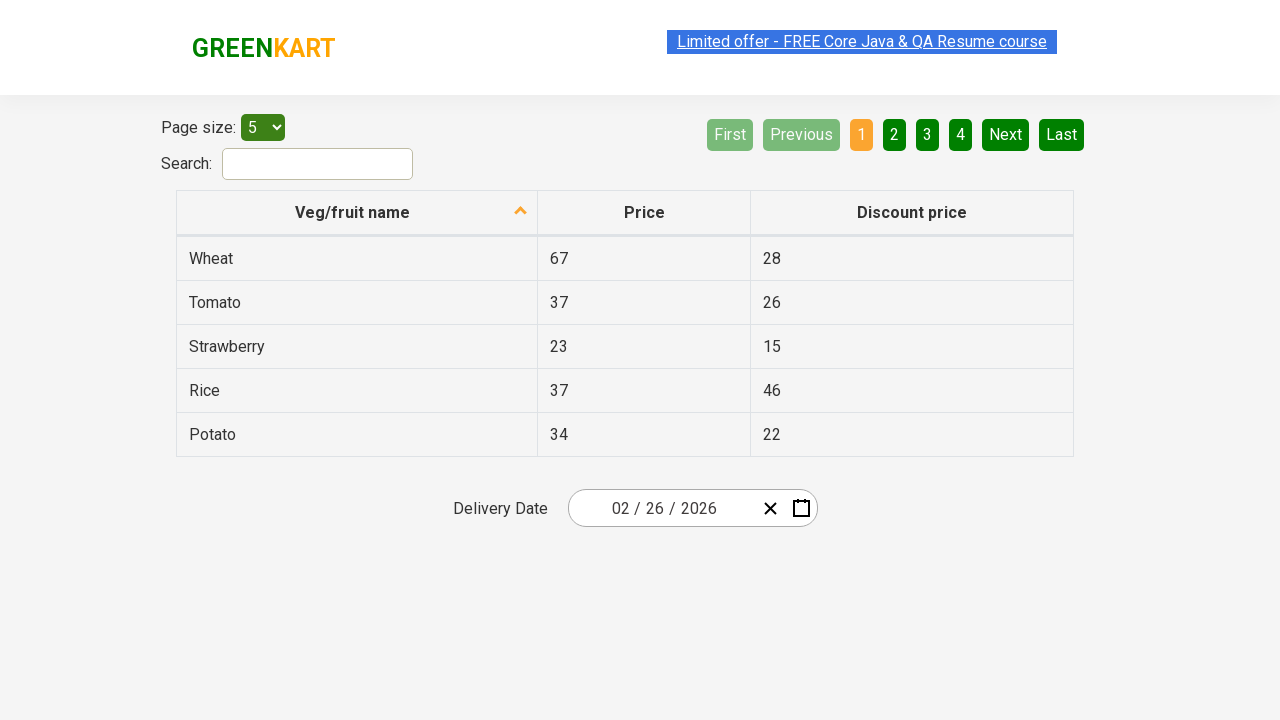

Filled search field with 'Tomato' on #search-field
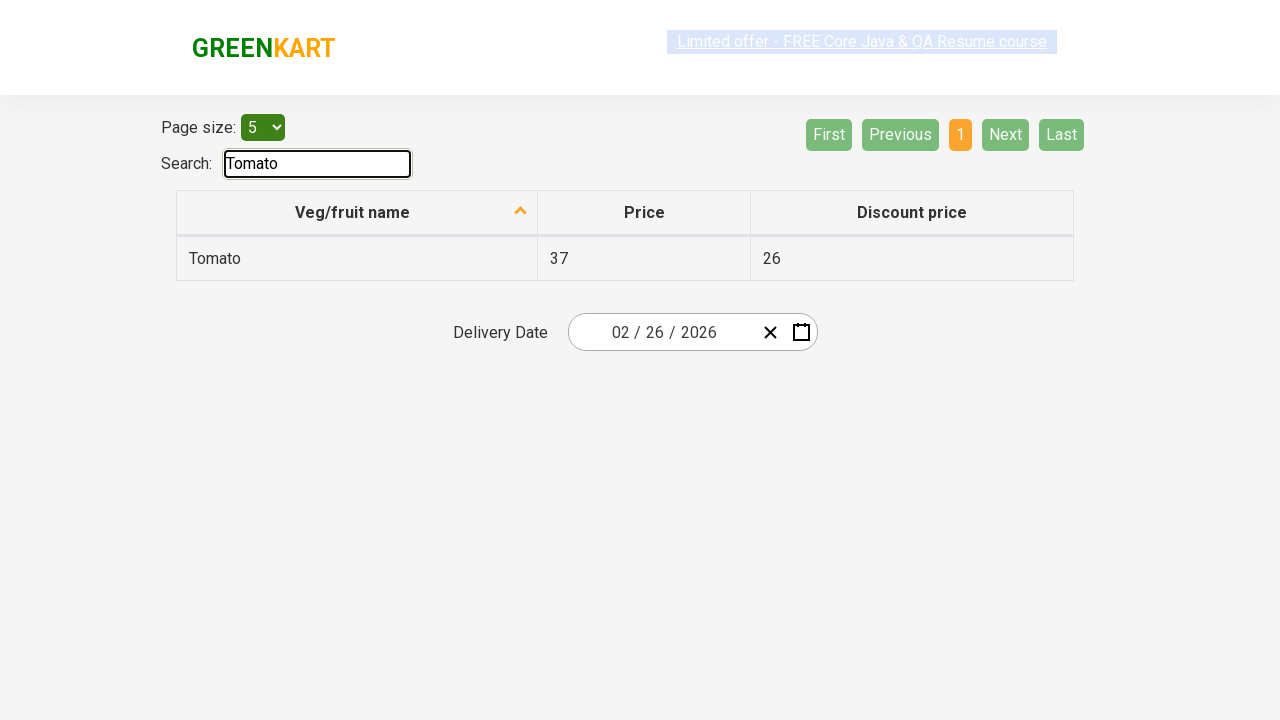

Waited for table filtering to complete
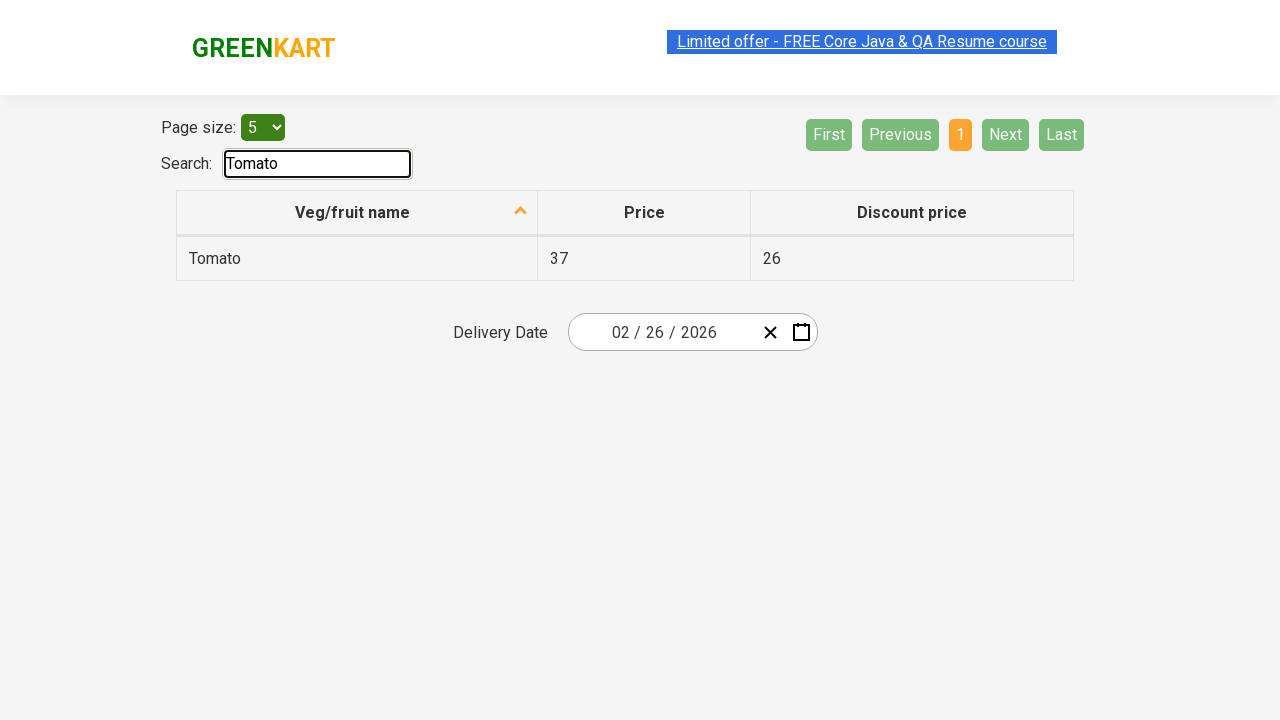

Retrieved all filtered vegetable items from table
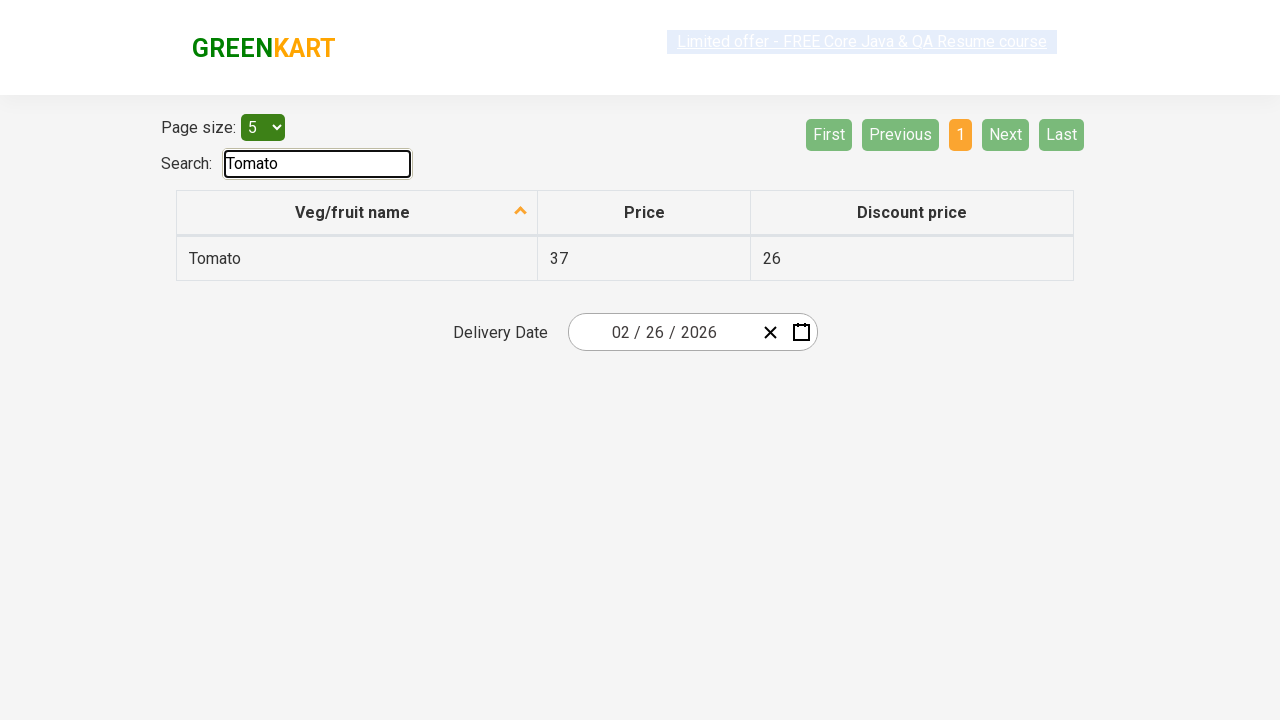

Verified that 'Tomato' contains 'Tomato'
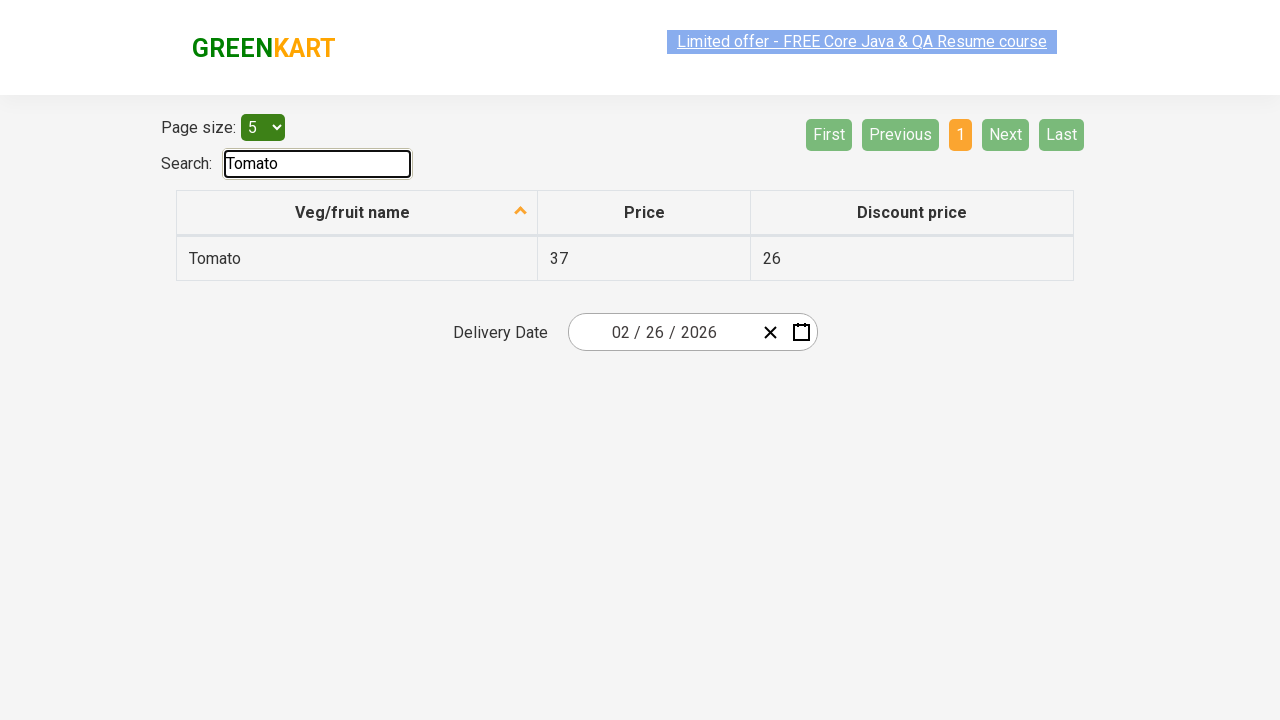

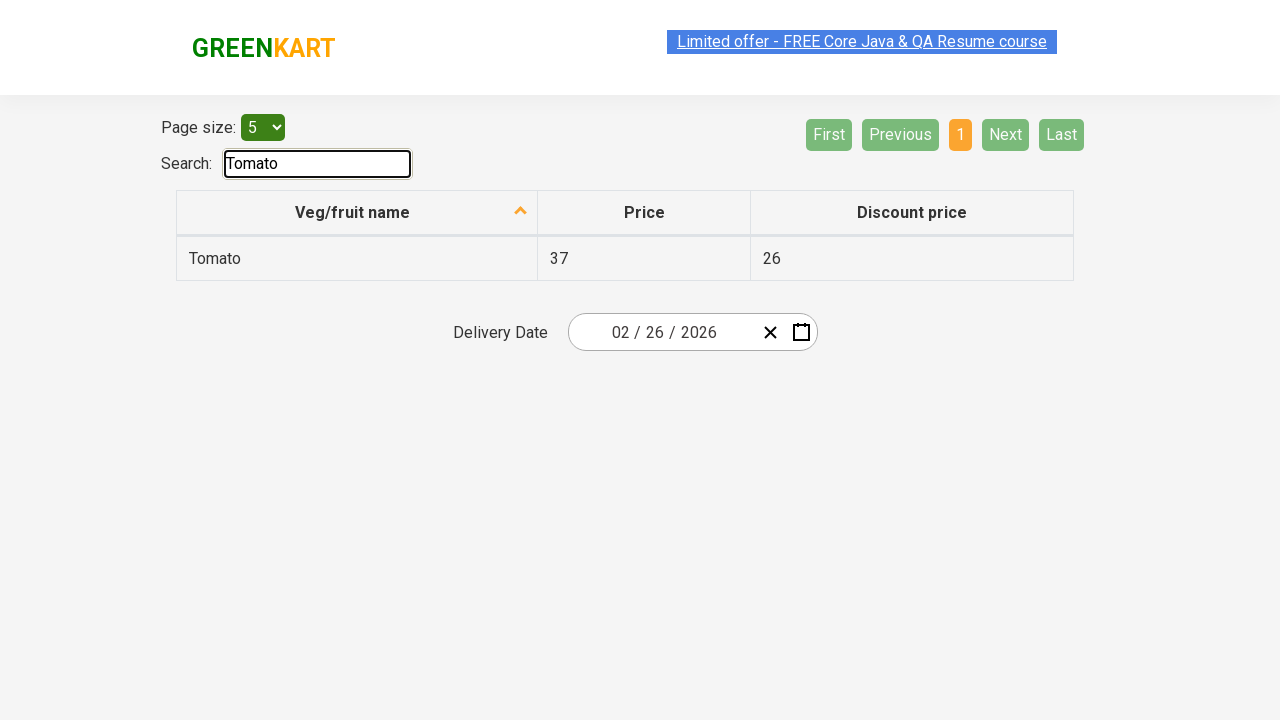